Tests handling a JavaScript alert that appears after a 5-second delay, verifying the alert message and accepting it.

Starting URL: https://demoqa.com/alerts

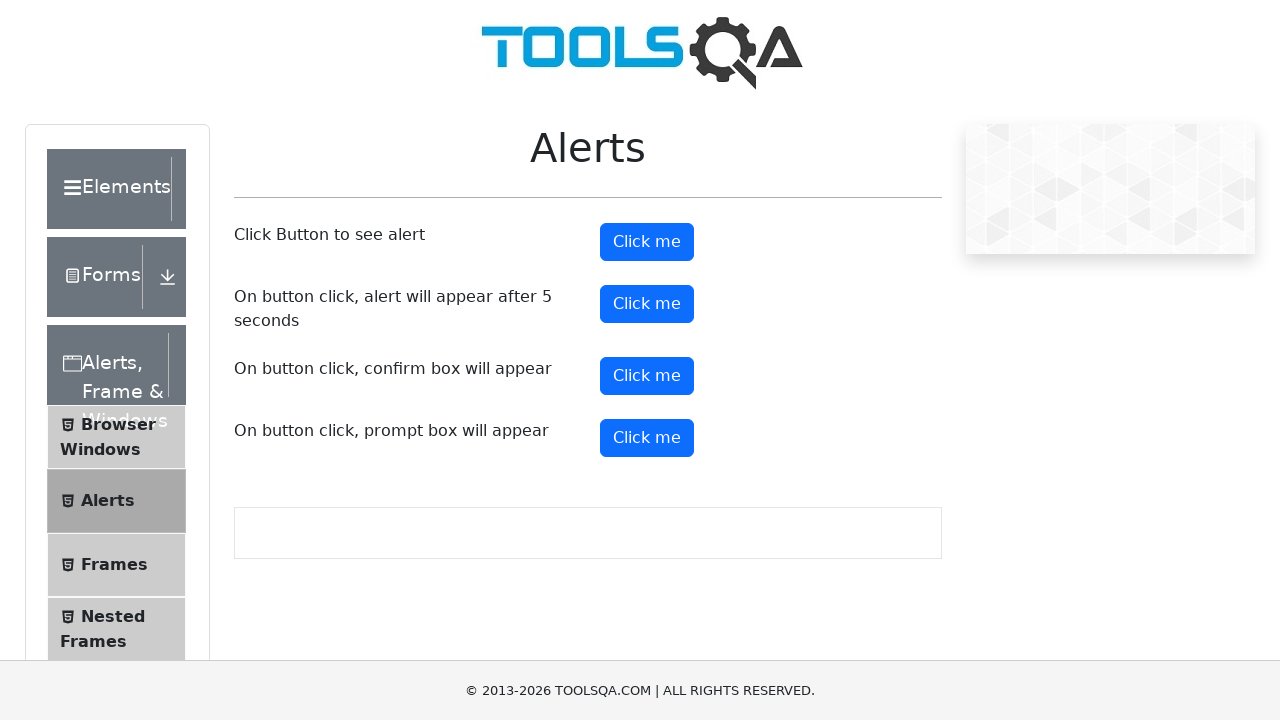

Dialog handler registered to listen for alerts
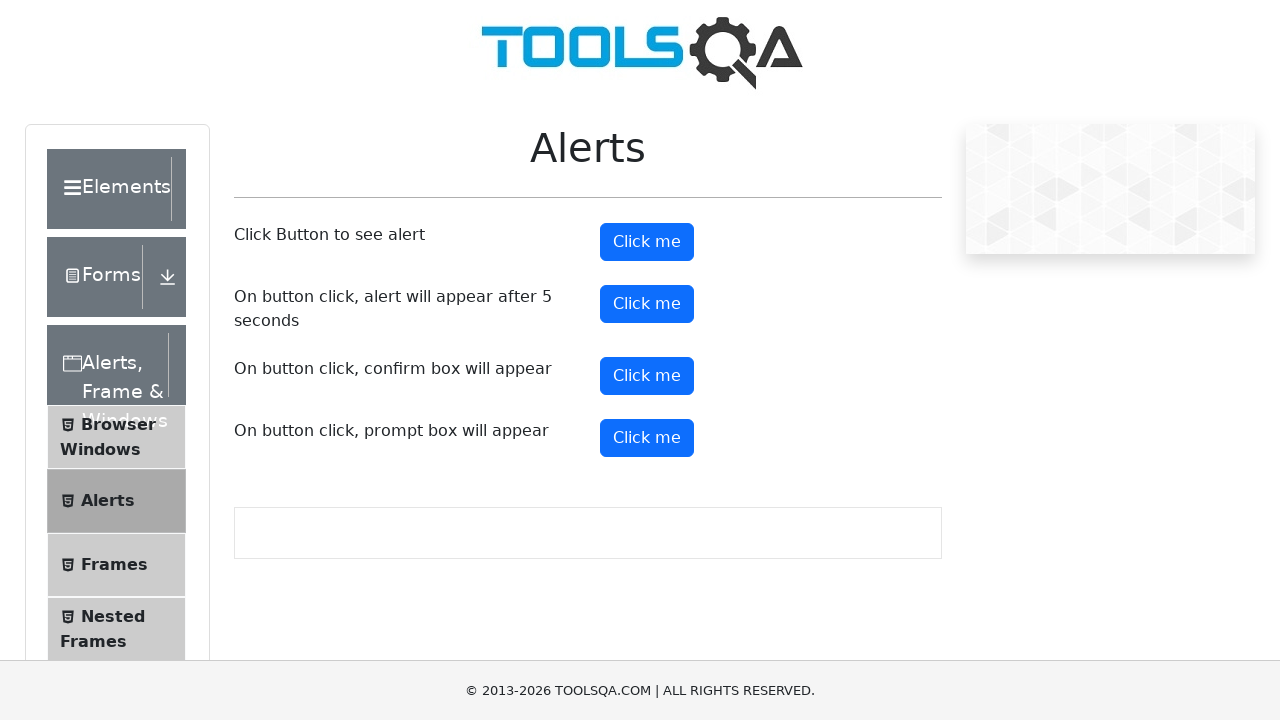

Timer alert button selector found
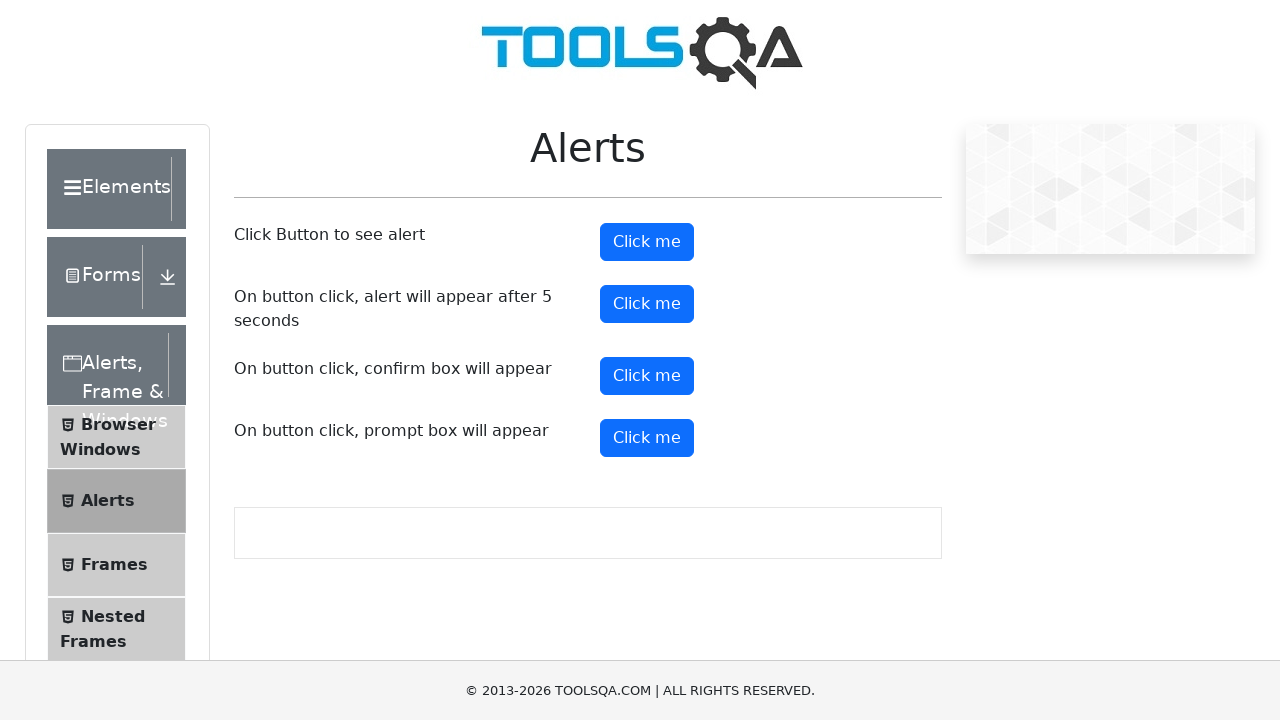

Clicked timer alert button to trigger delayed alert at (647, 304) on #timerAlertButton
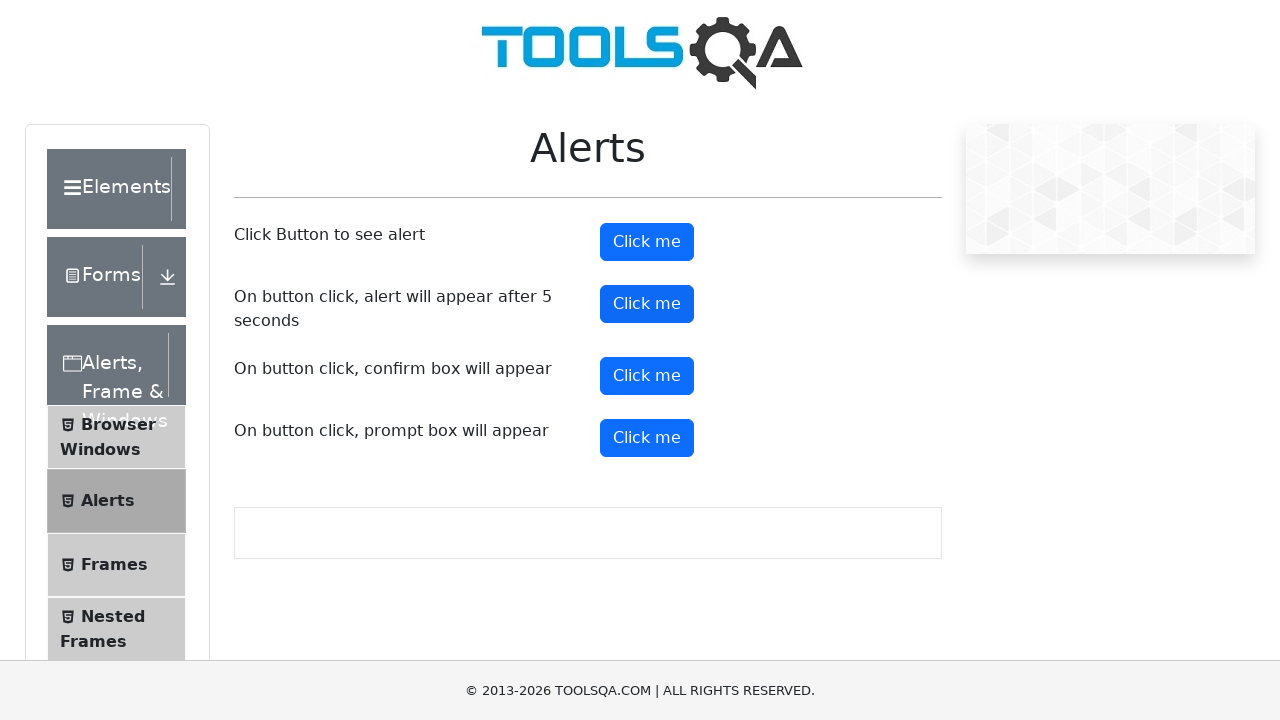

Waited 6 seconds for delayed alert to appear and be handled
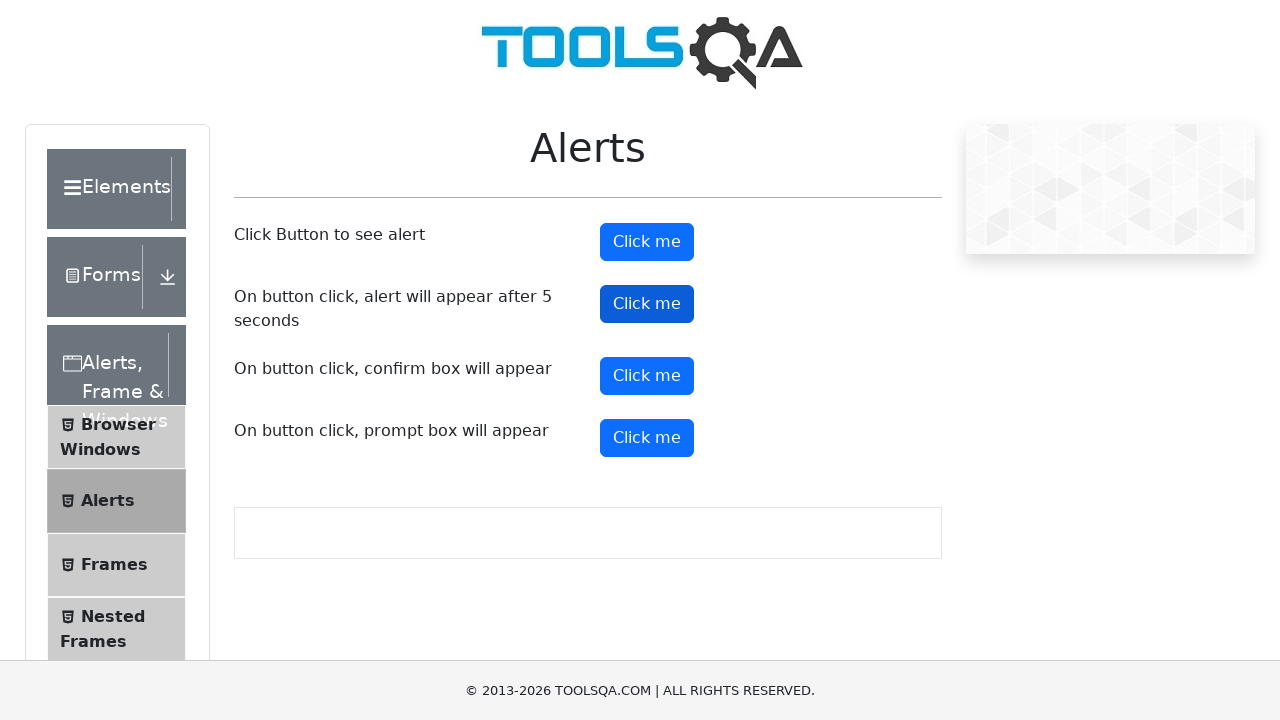

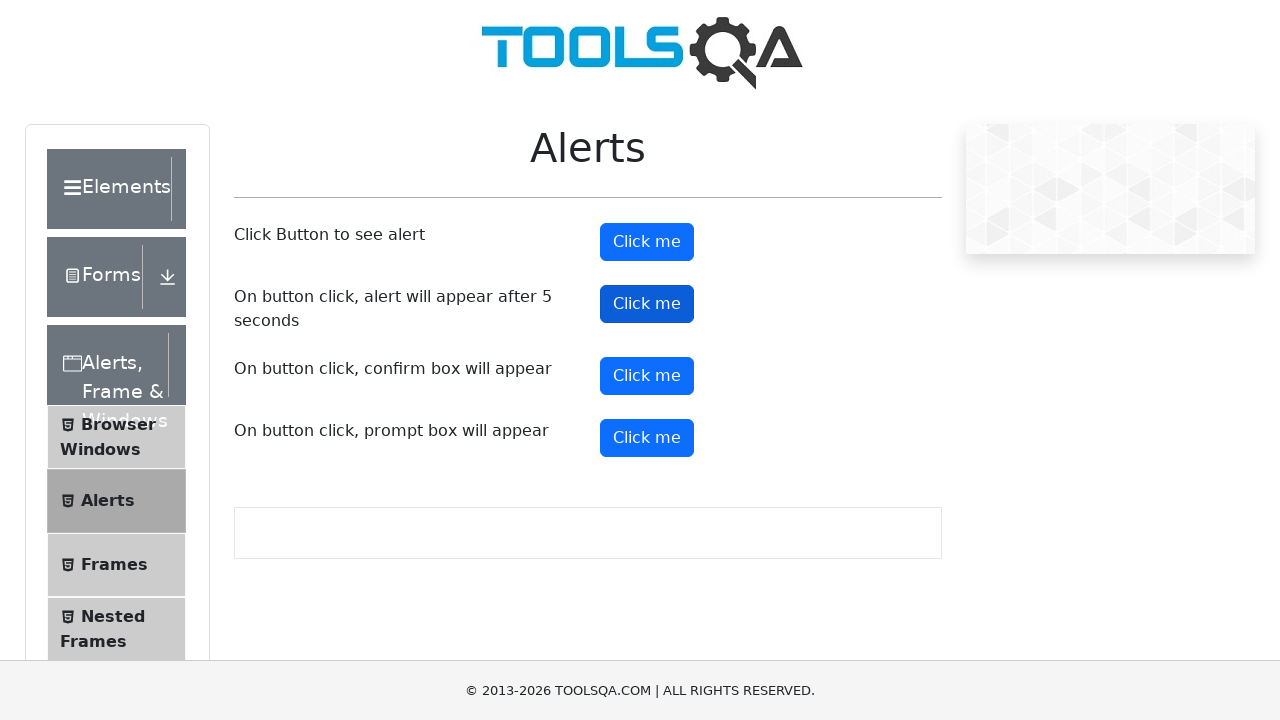